Tests a math puzzle form by reading a value from the page, calculating the answer using a logarithmic formula, filling in the result, selecting checkbox and radio button options, and submitting the form.

Starting URL: https://suninjuly.github.io/math.html

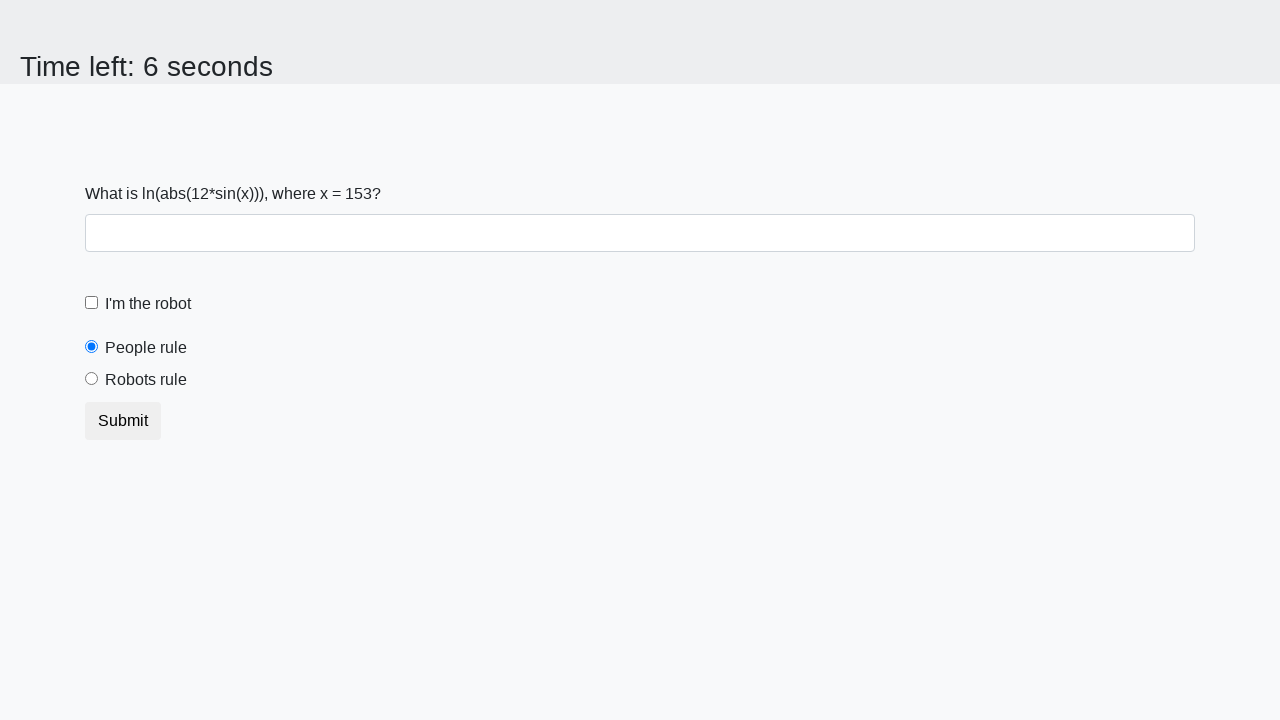

Located the input value element on the page
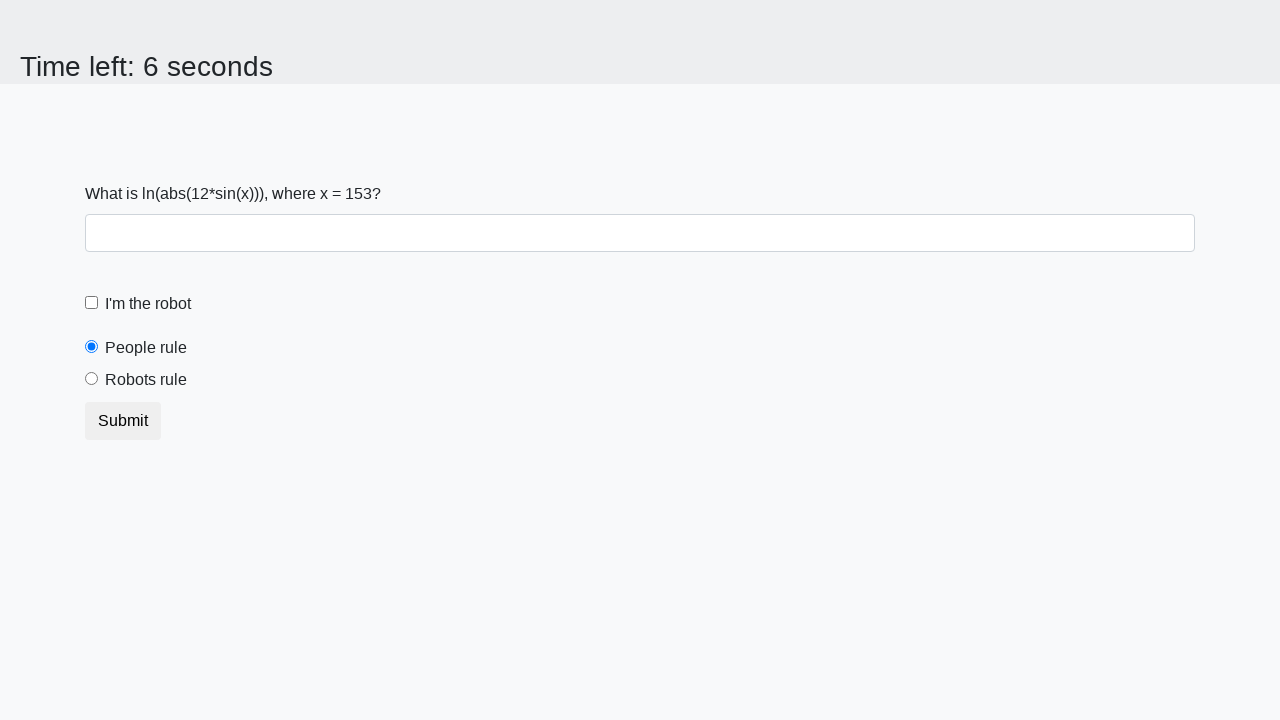

Calculated the logarithmic answer: 2.2697319883304043
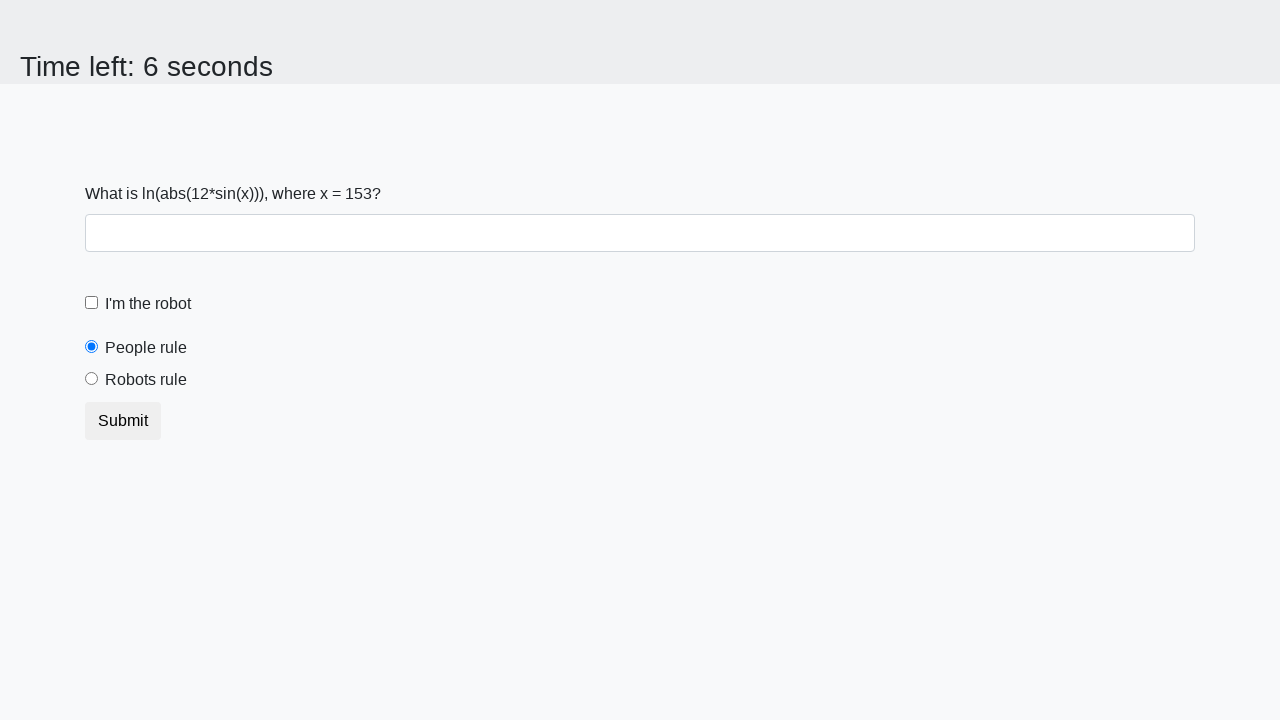

Filled answer field with calculated value: 2.2697319883304043 on #answer
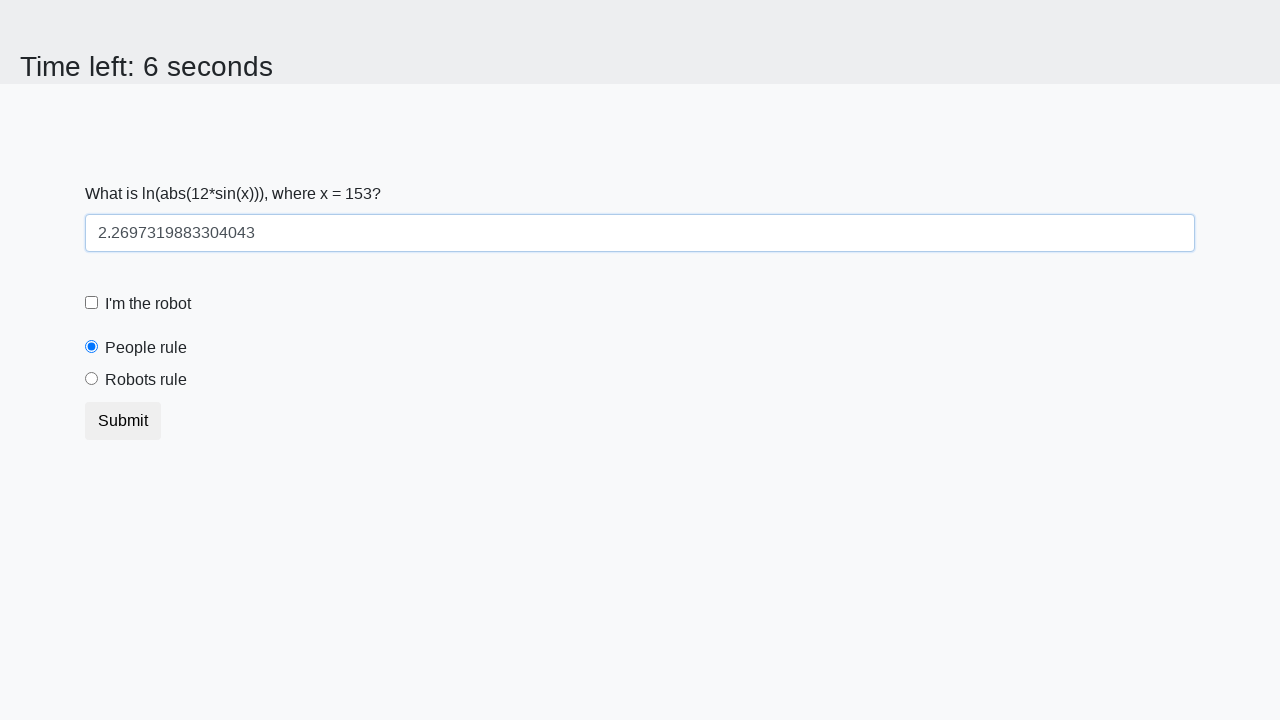

Clicked the robot checkbox at (92, 303) on #robotCheckbox
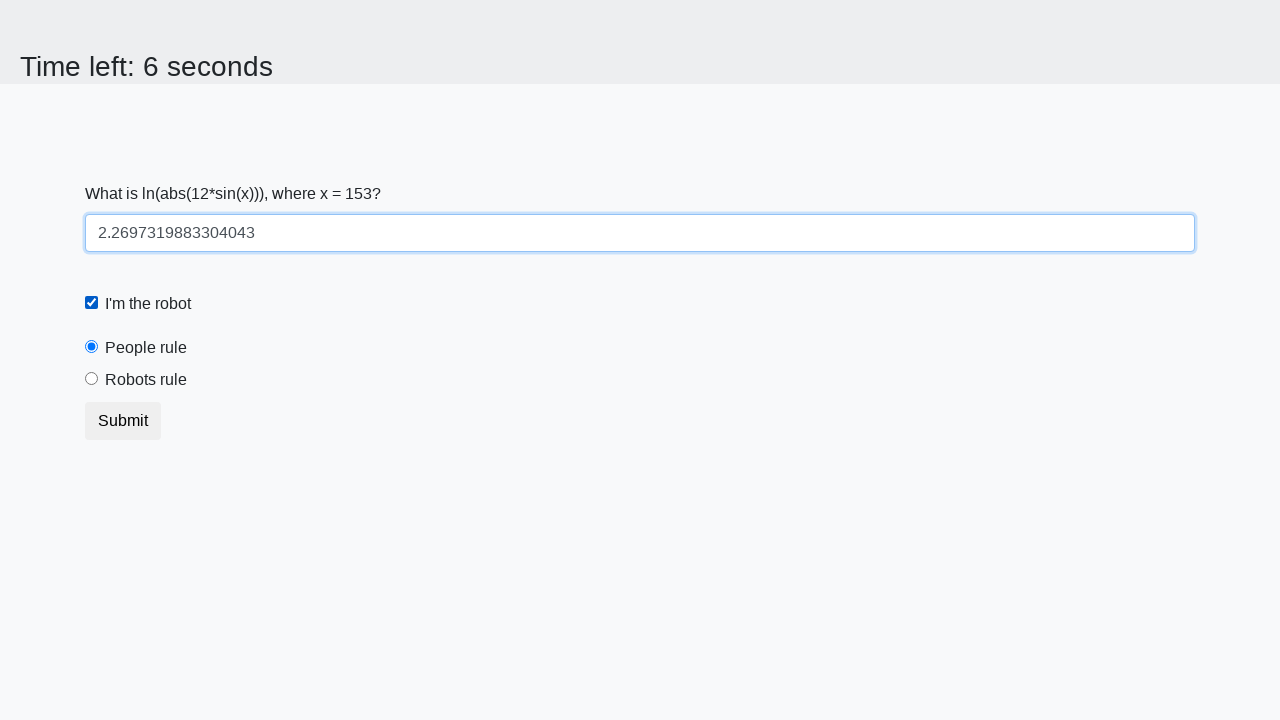

Clicked the 'robots rule' radio button at (92, 379) on #robotsRule
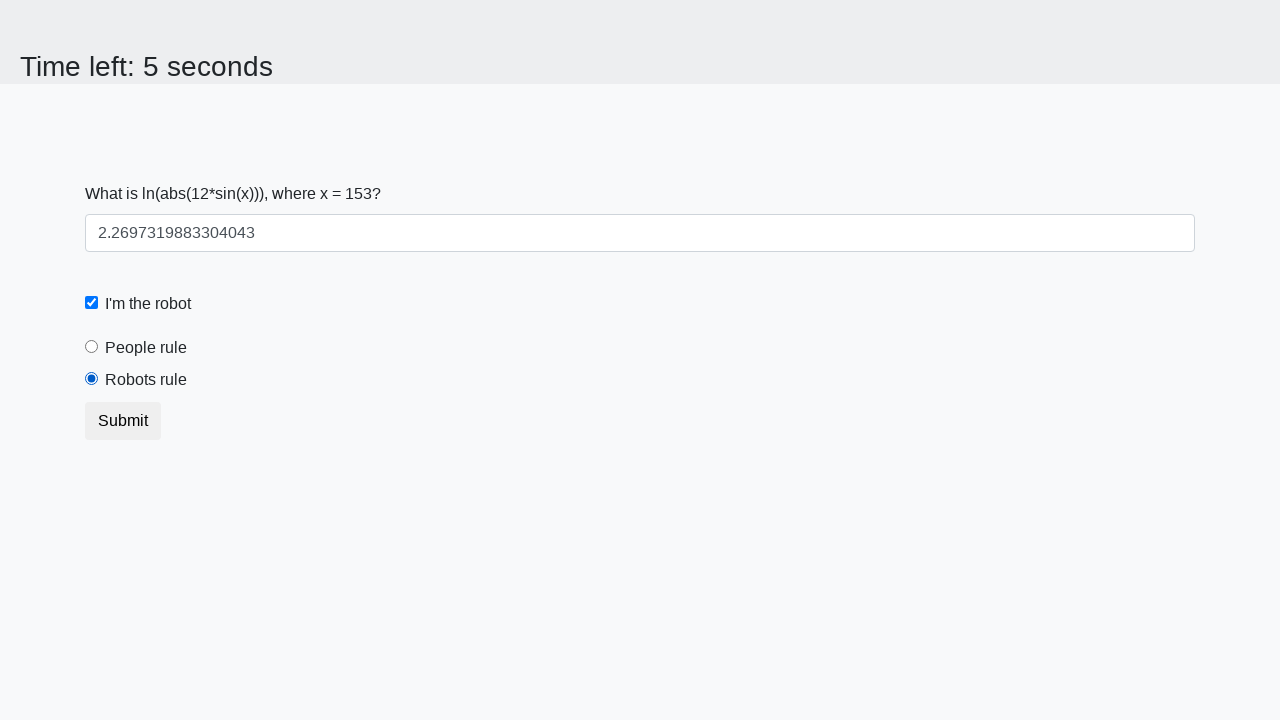

Clicked the submit button to submit the form at (123, 421) on button.btn
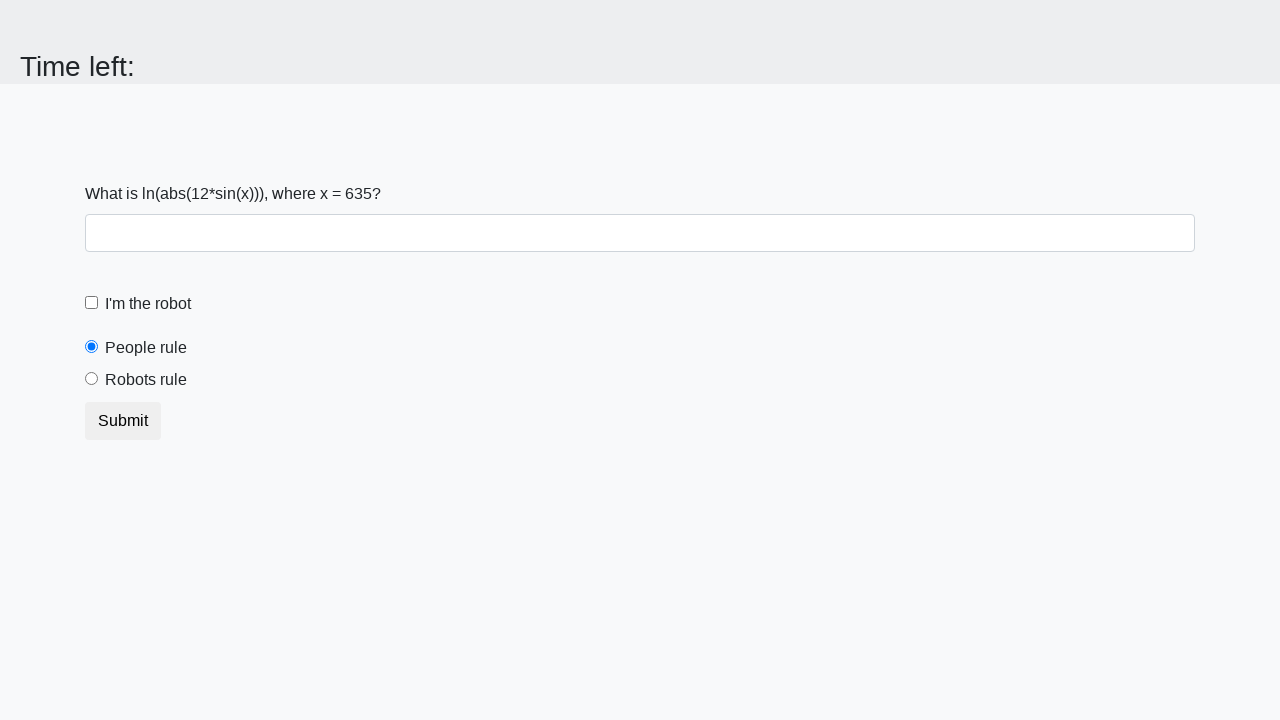

Waited for form submission to complete
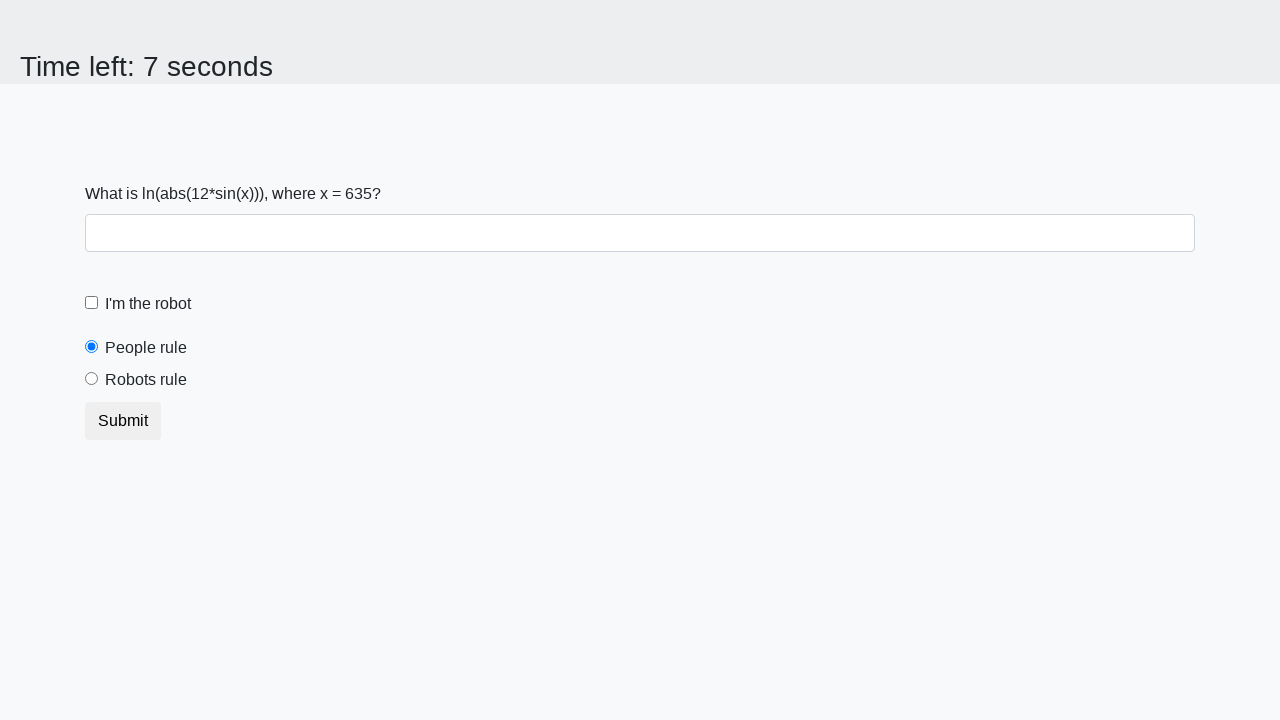

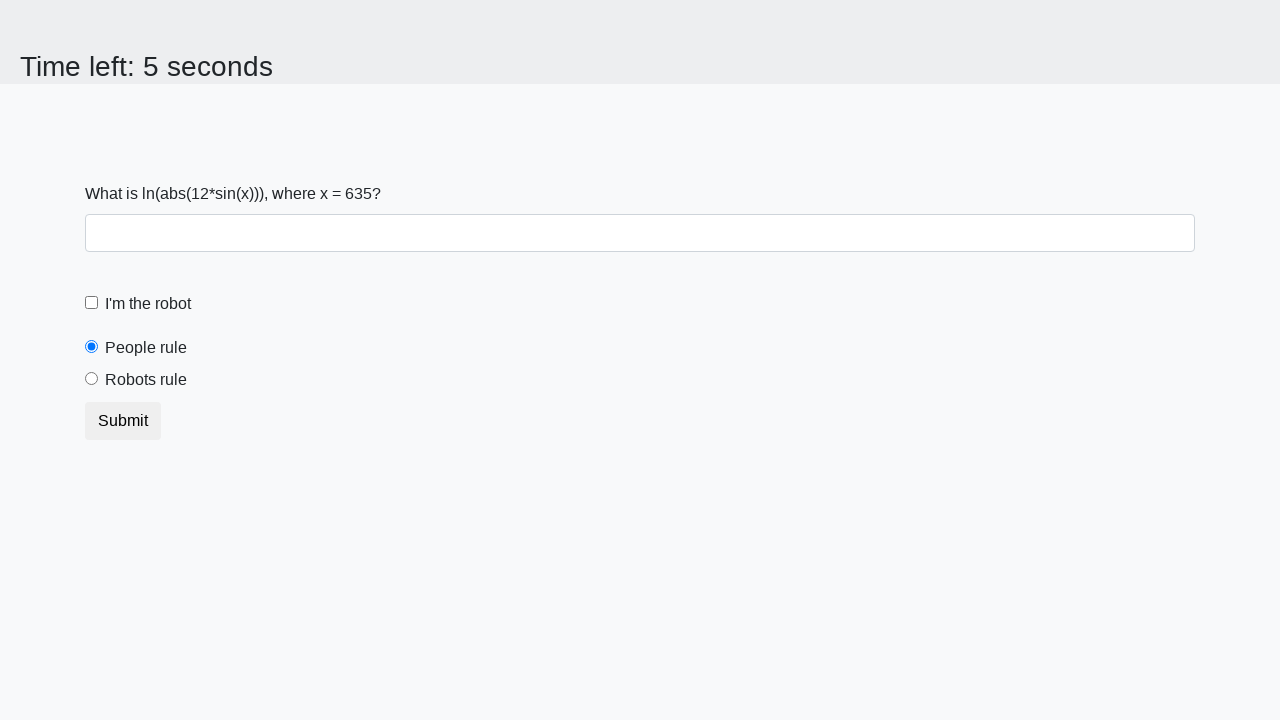